Tests the search functionality on a Selenium practice e-commerce site by typing a search query into the search box

Starting URL: https://rahulshettyacademy.com/seleniumPractise/#/

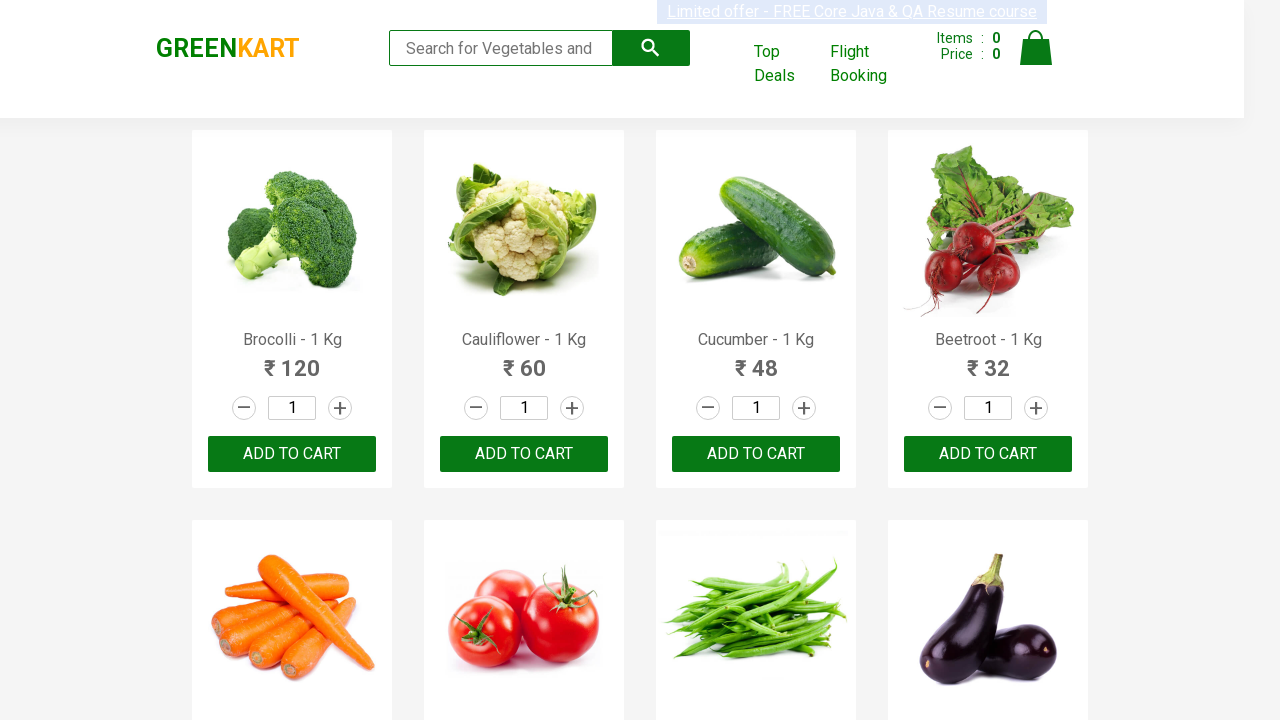

Typed 'ca' into the search keyword field on the e-commerce site on .search-keyword
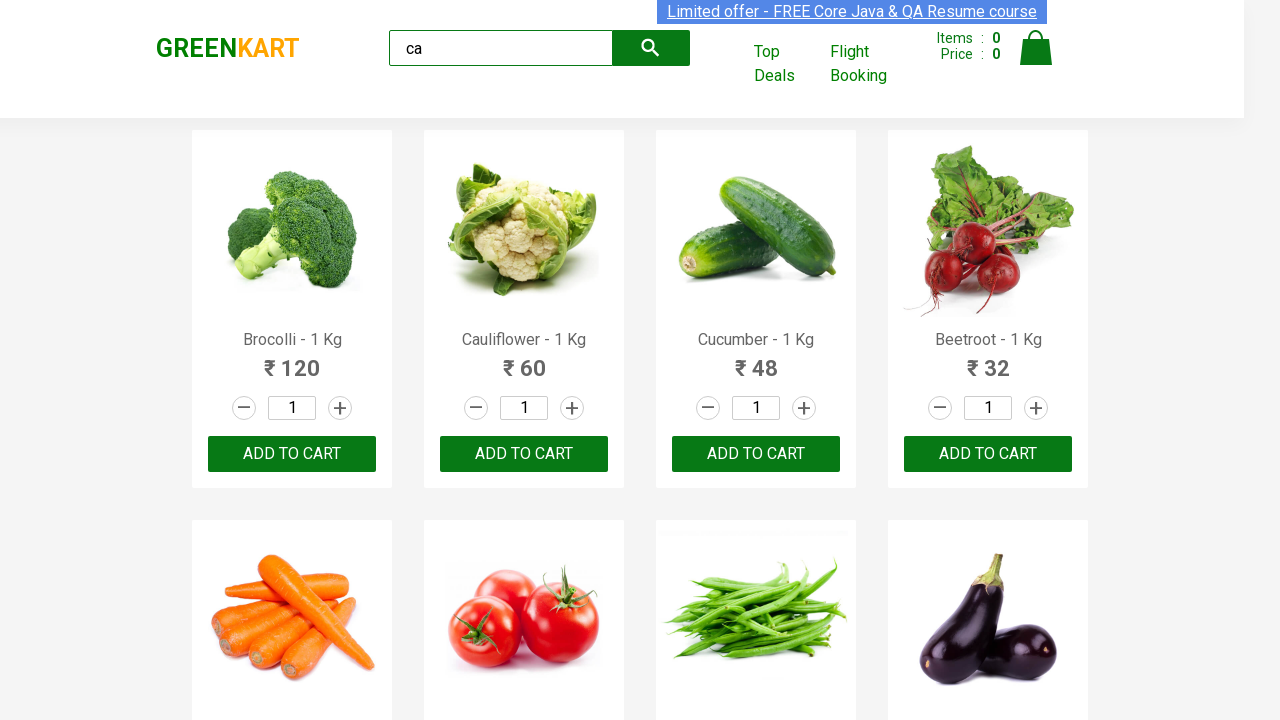

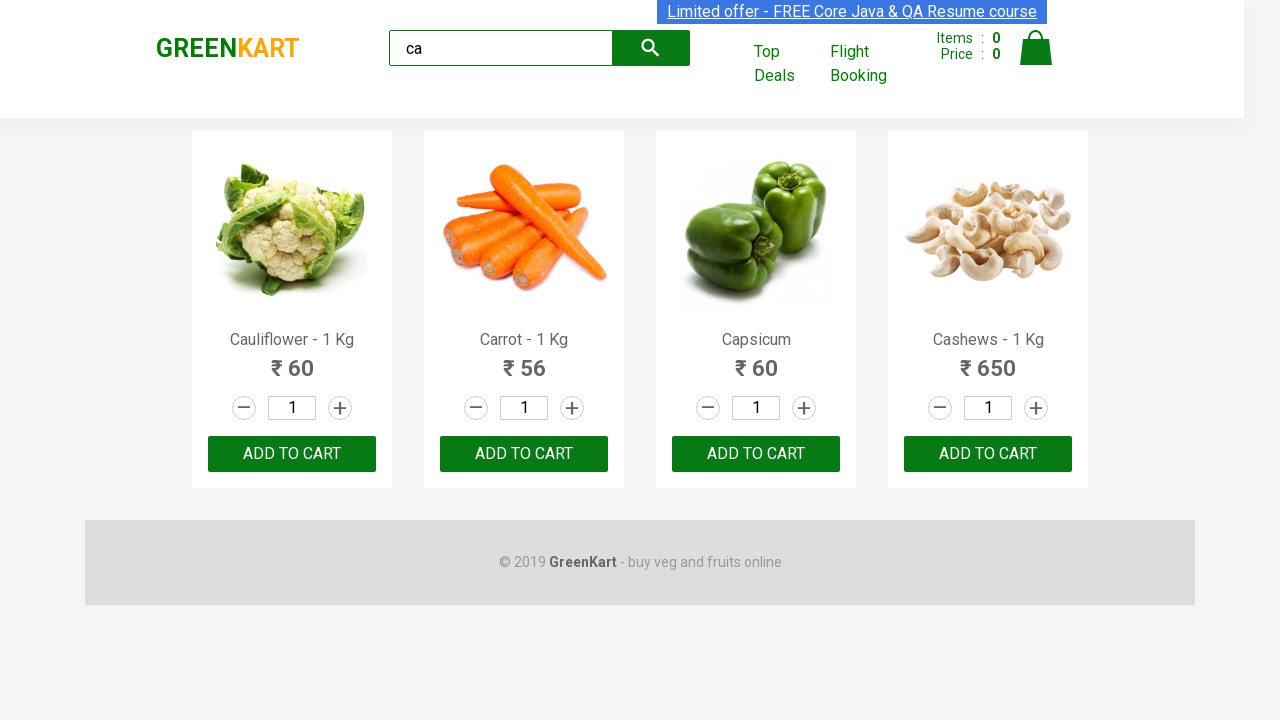